Navigates to the Kabum Brazilian e-commerce website homepage and waits for the page to load.

Starting URL: https://www.kabum.com.br/

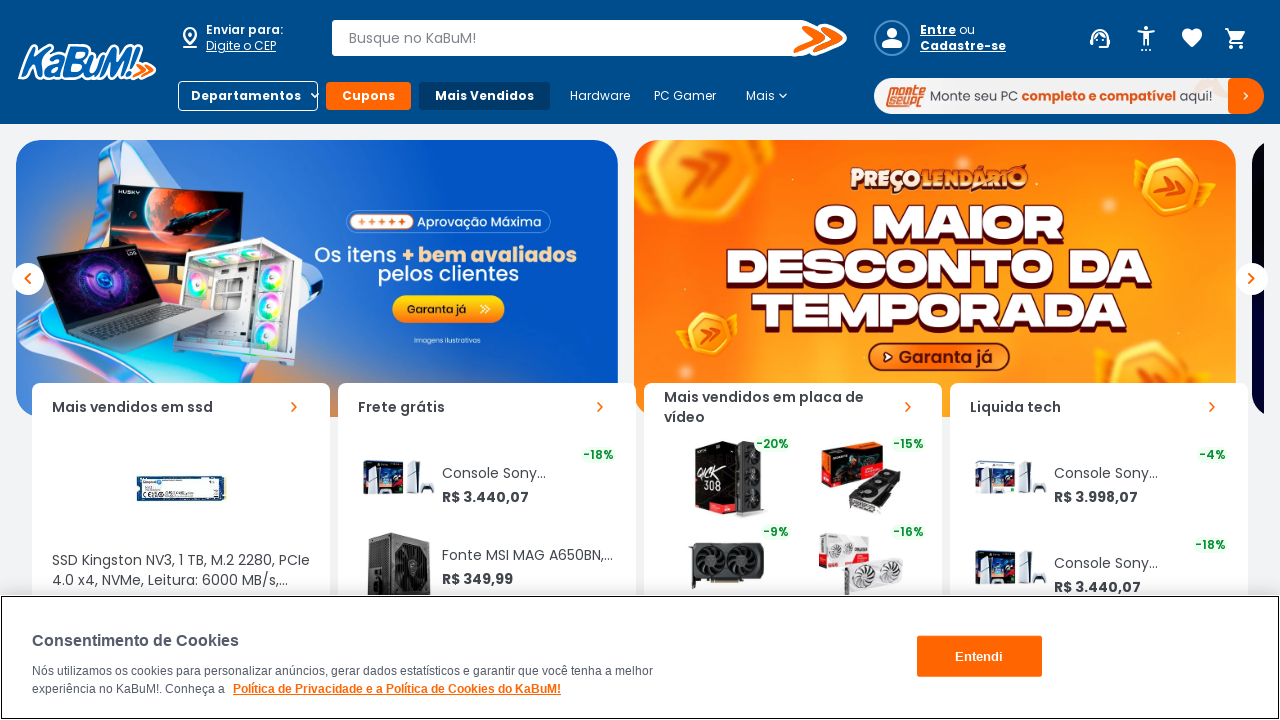

Navigated to Kabum Brazilian e-commerce homepage
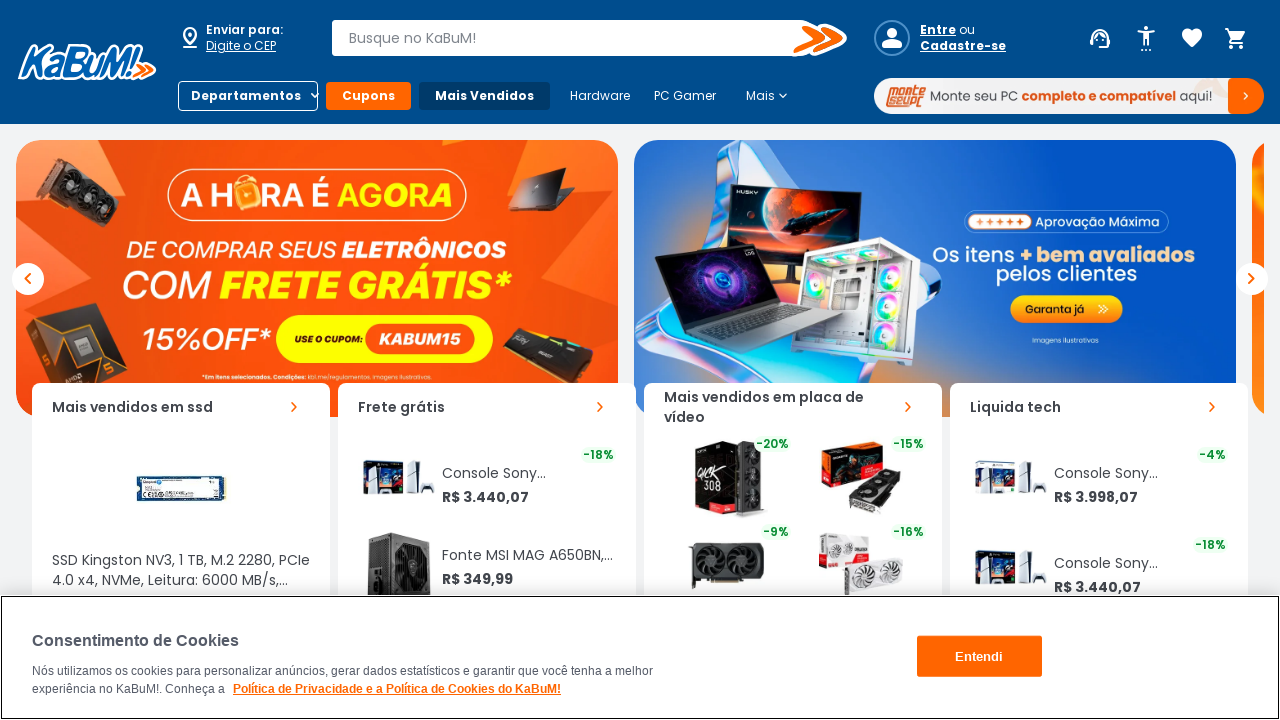

Page DOM content fully loaded
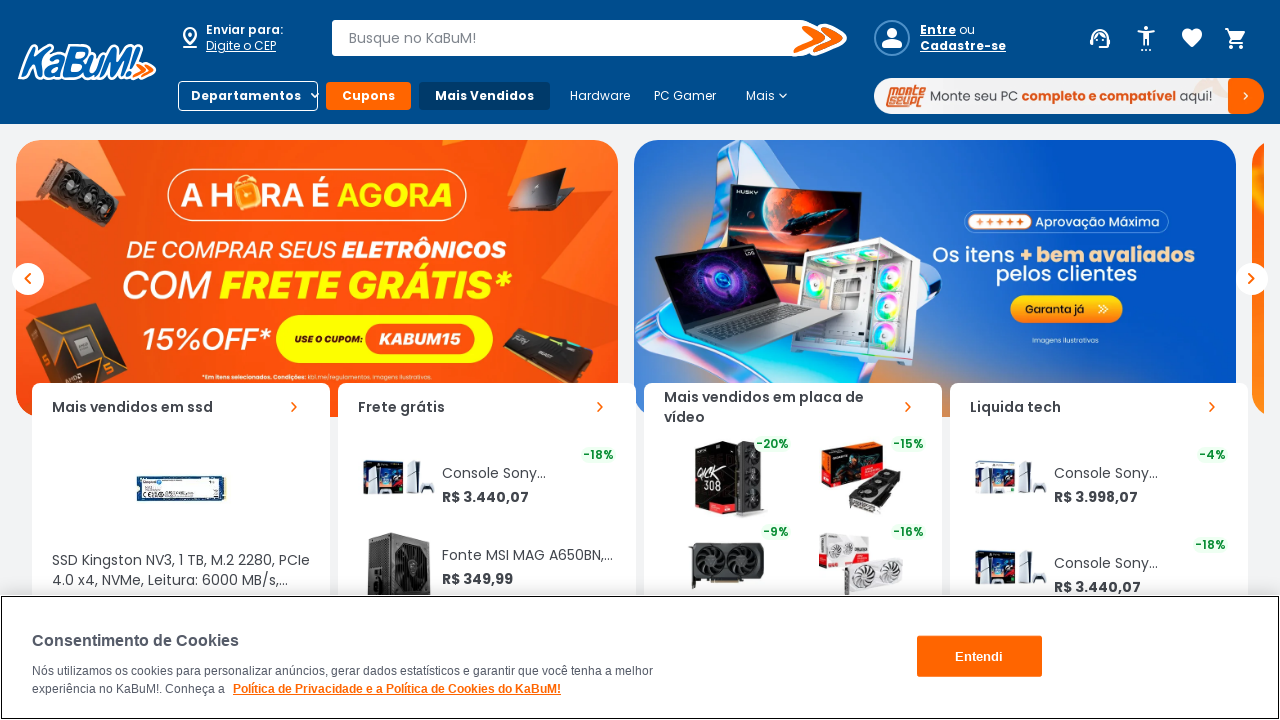

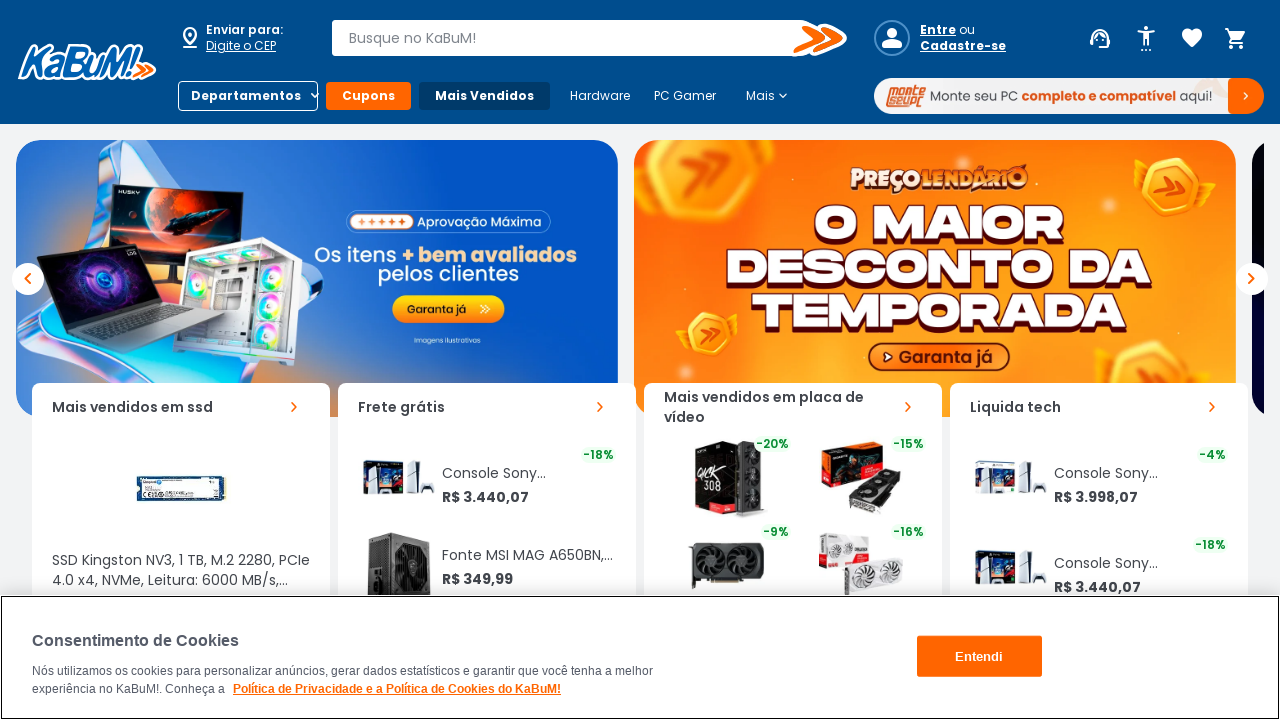